Tests setting navigation timeout and navigating to a GitHub repository page

Starting URL: https://github.com/hardkoded/puppeteer-sharp

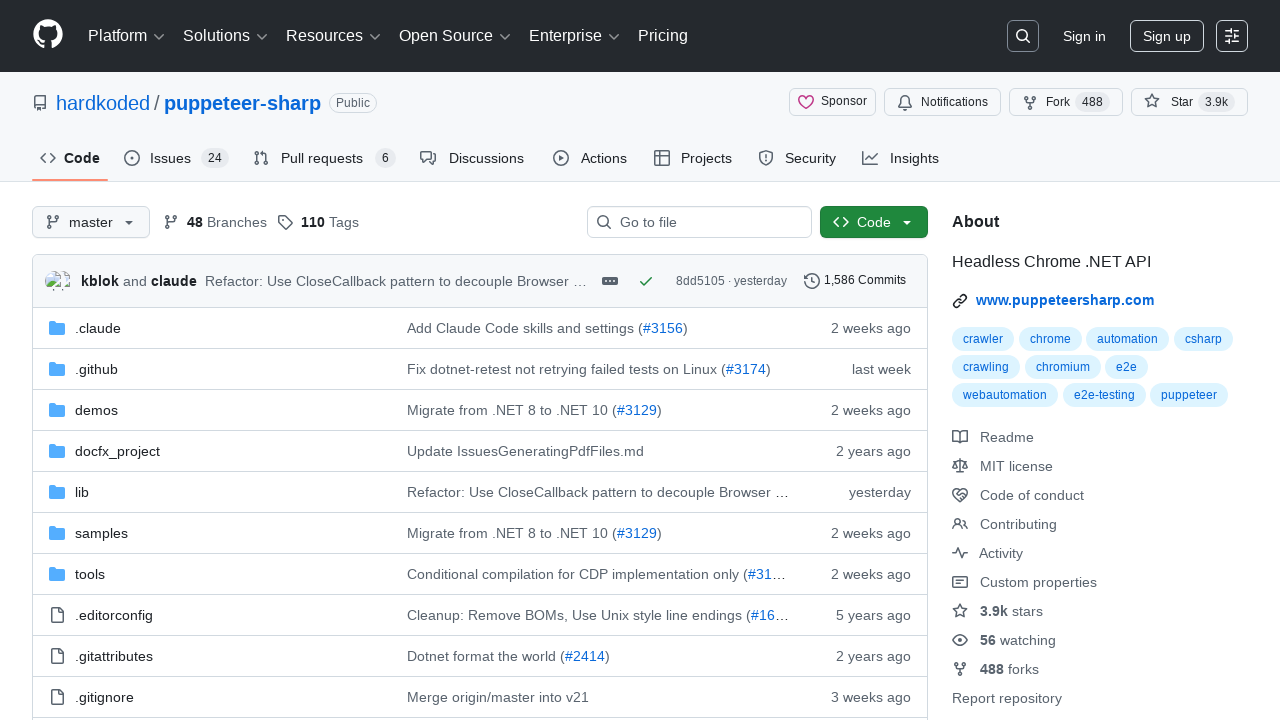

Navigated to GitHub puppeteer-sharp repository with 30000ms timeout
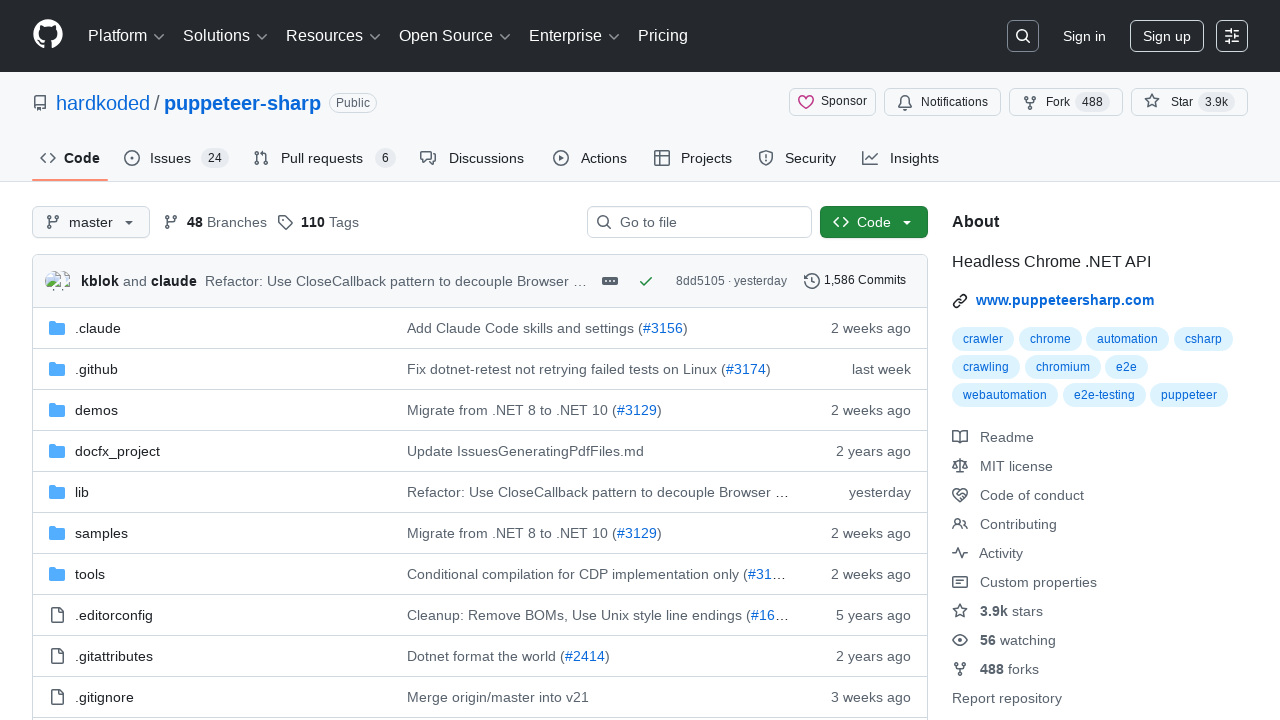

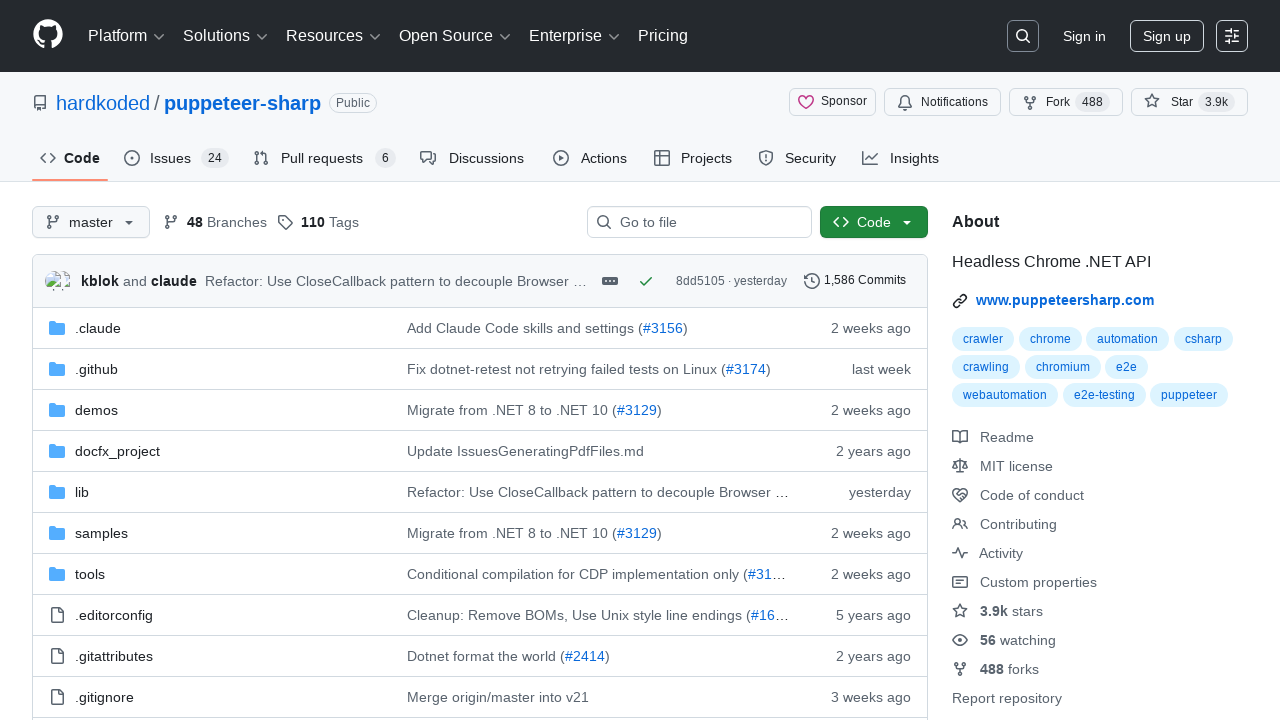